Tests navigation to the checkboxradio page from jQuery homepage and switches to demo frame

Starting URL: https://jqueryui.com/

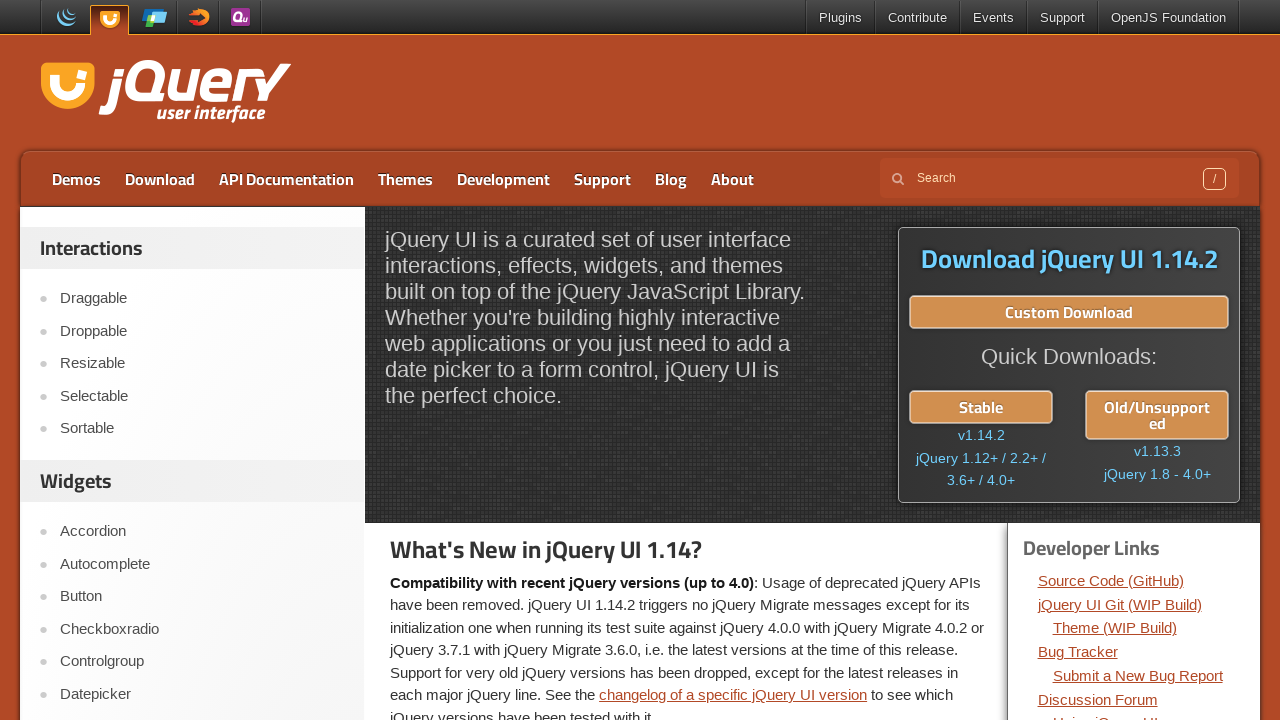

Clicked on Checkboxradio link from jQuery UI homepage at (202, 629) on text=Checkboxradio
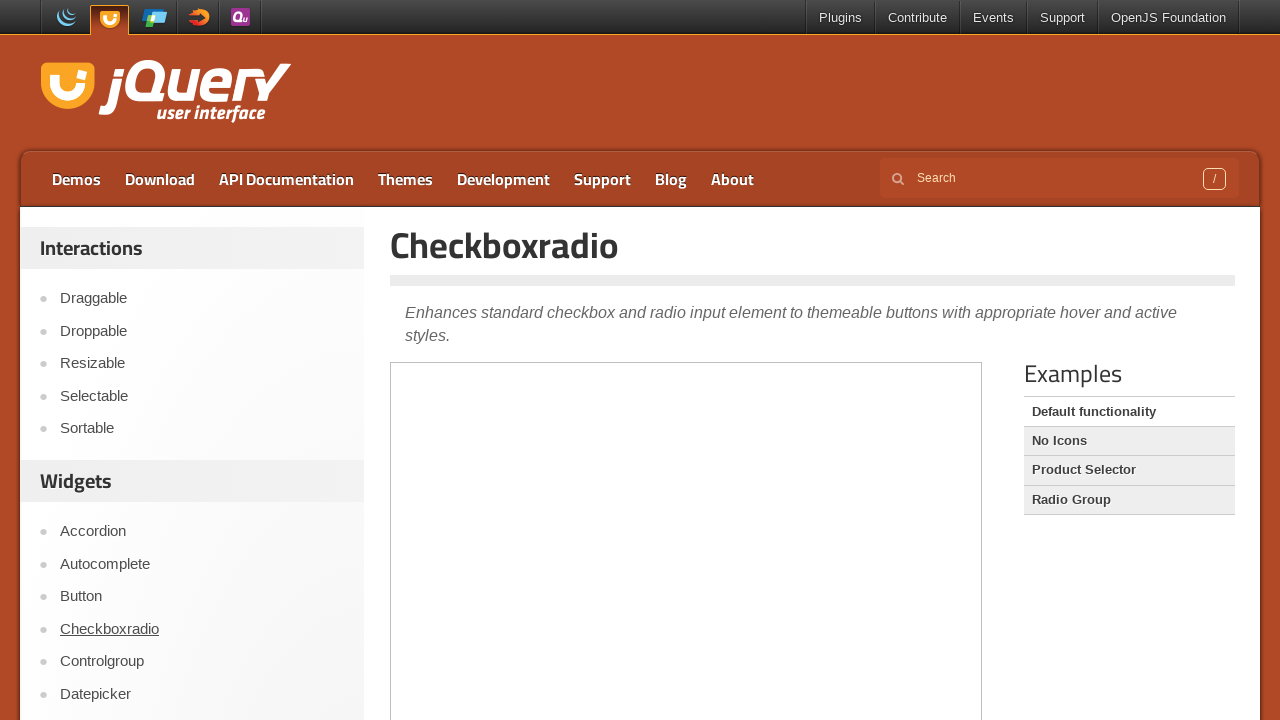

Switched to demo frame within checkboxradio page
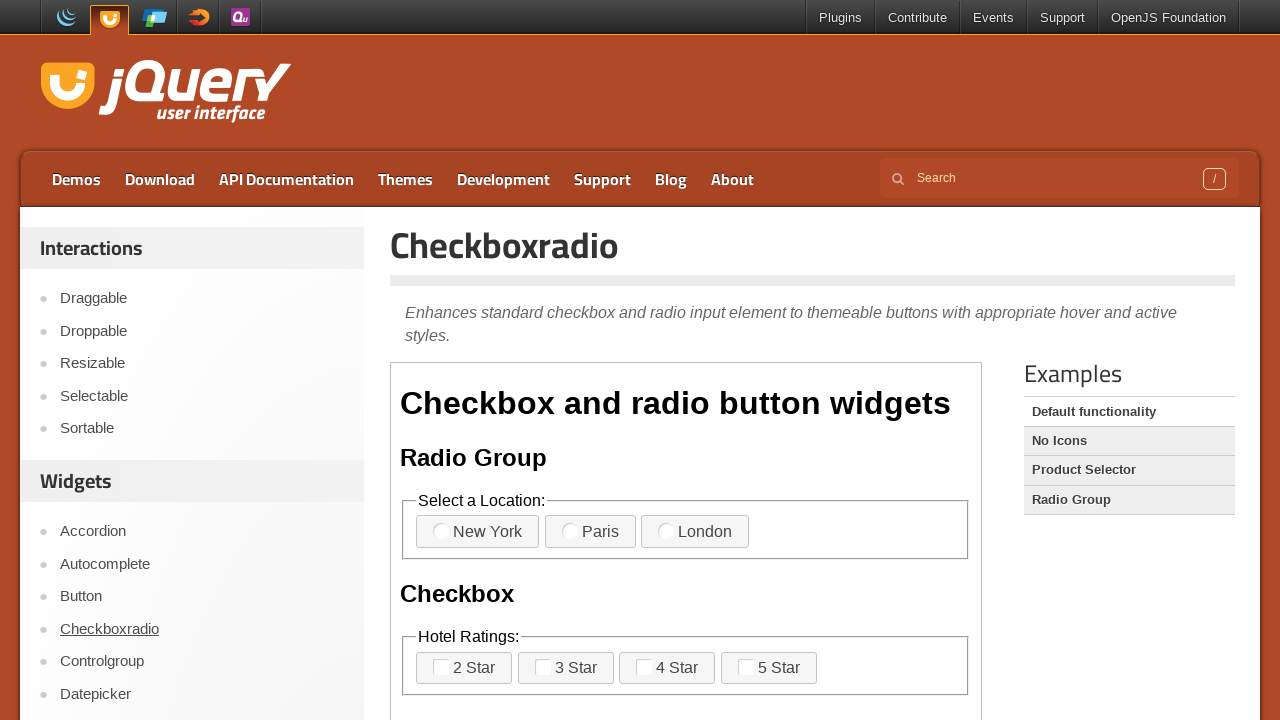

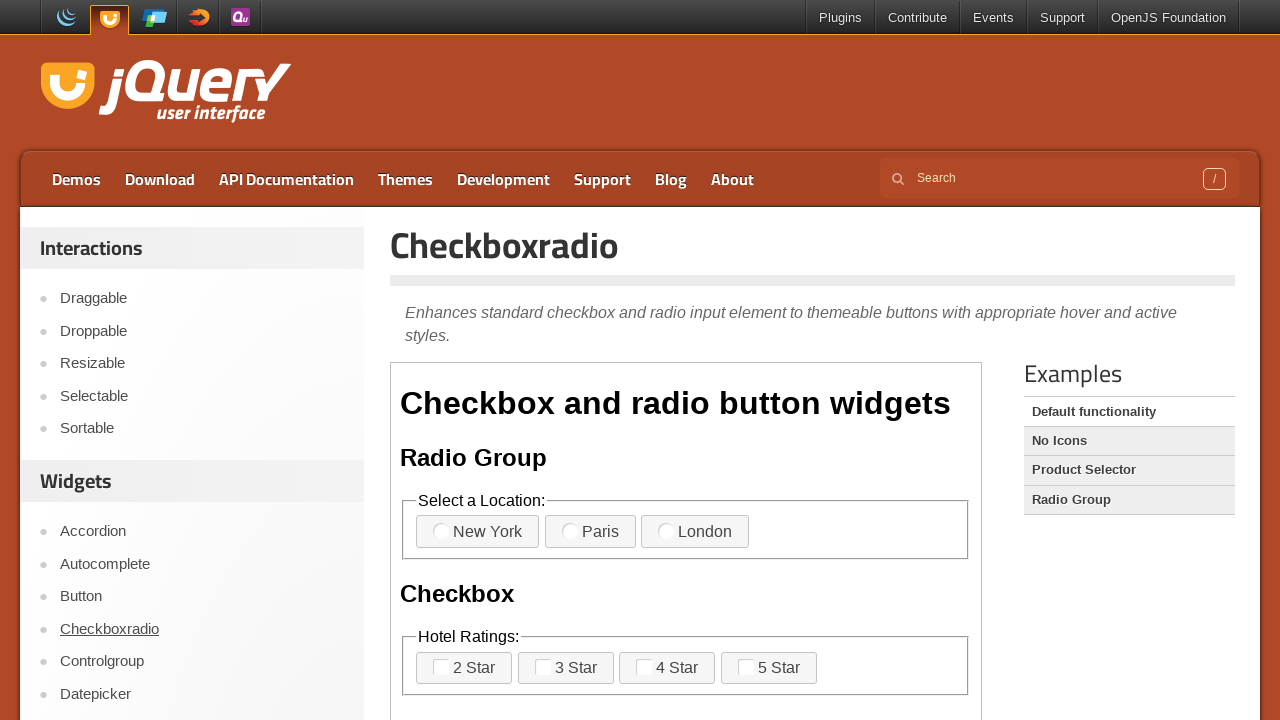